Navigates to a course content page, clicks on a test section, right-clicks on a day task link, and simulates keyboard navigation through the context menu

Starting URL: http://greenstech.in/selenium-course-content.html

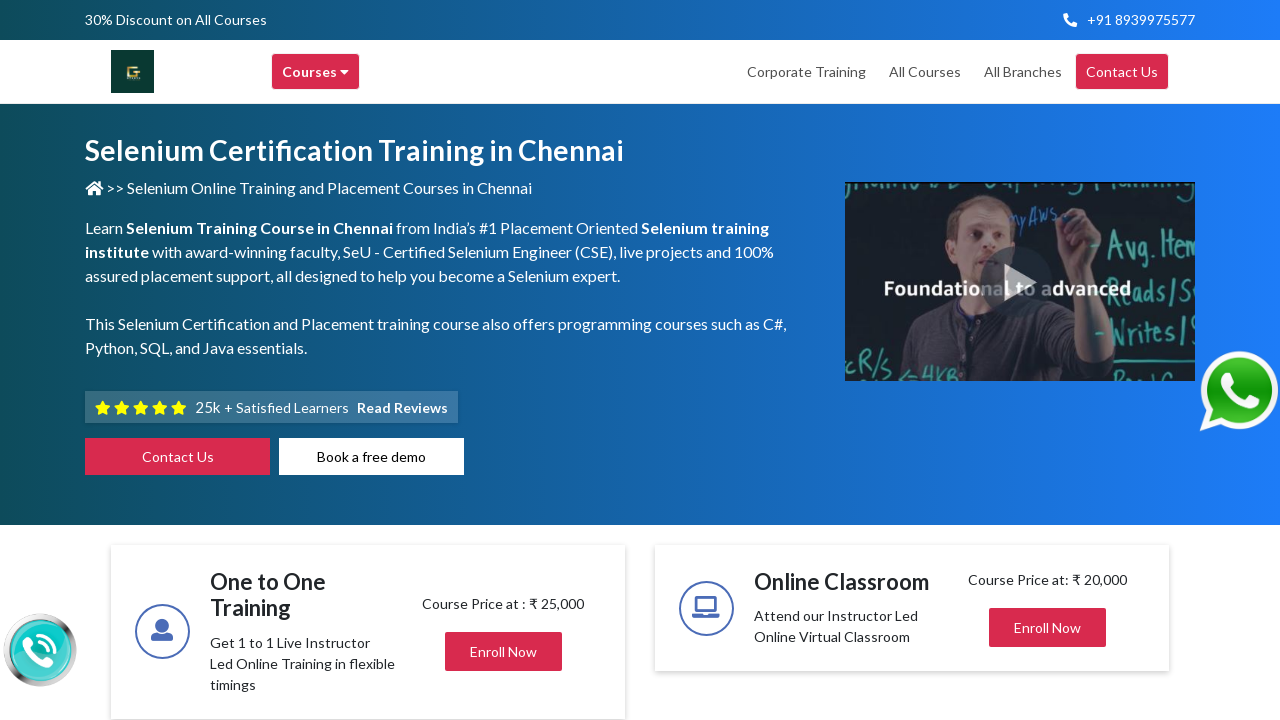

Clicked on test section heading to expand course content at (1048, 360) on #heading303
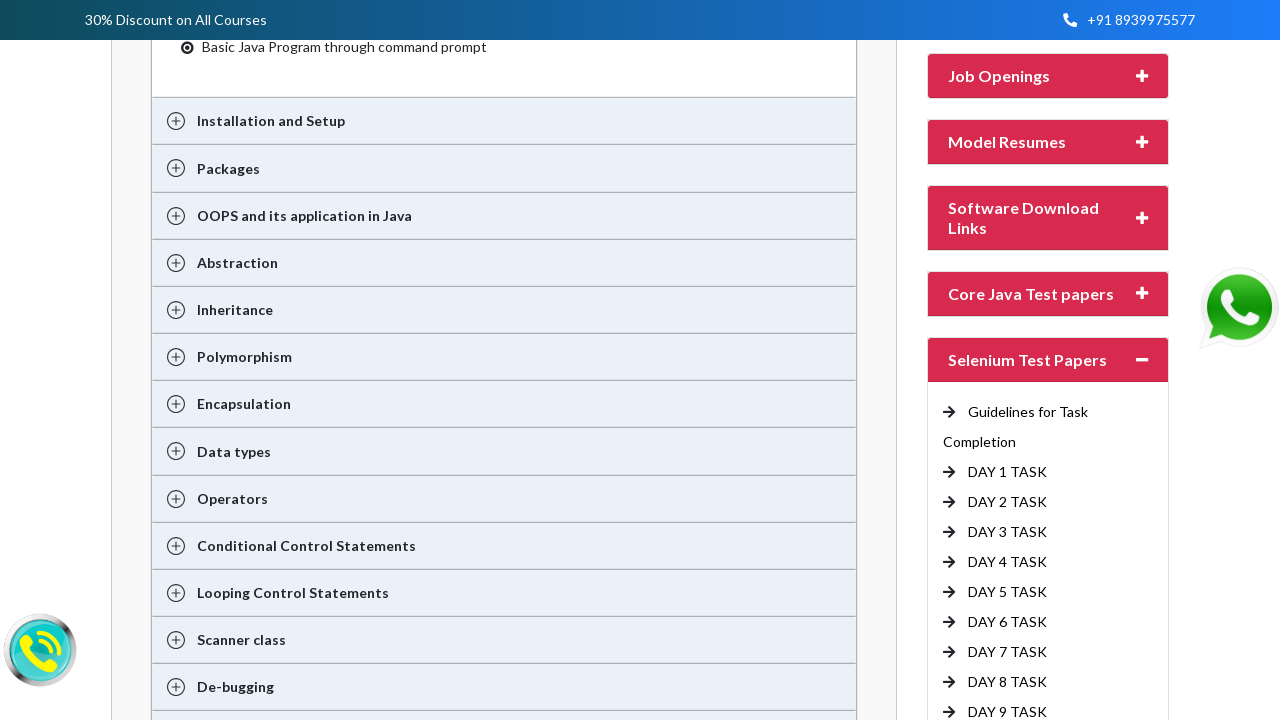

Waited for section to expand
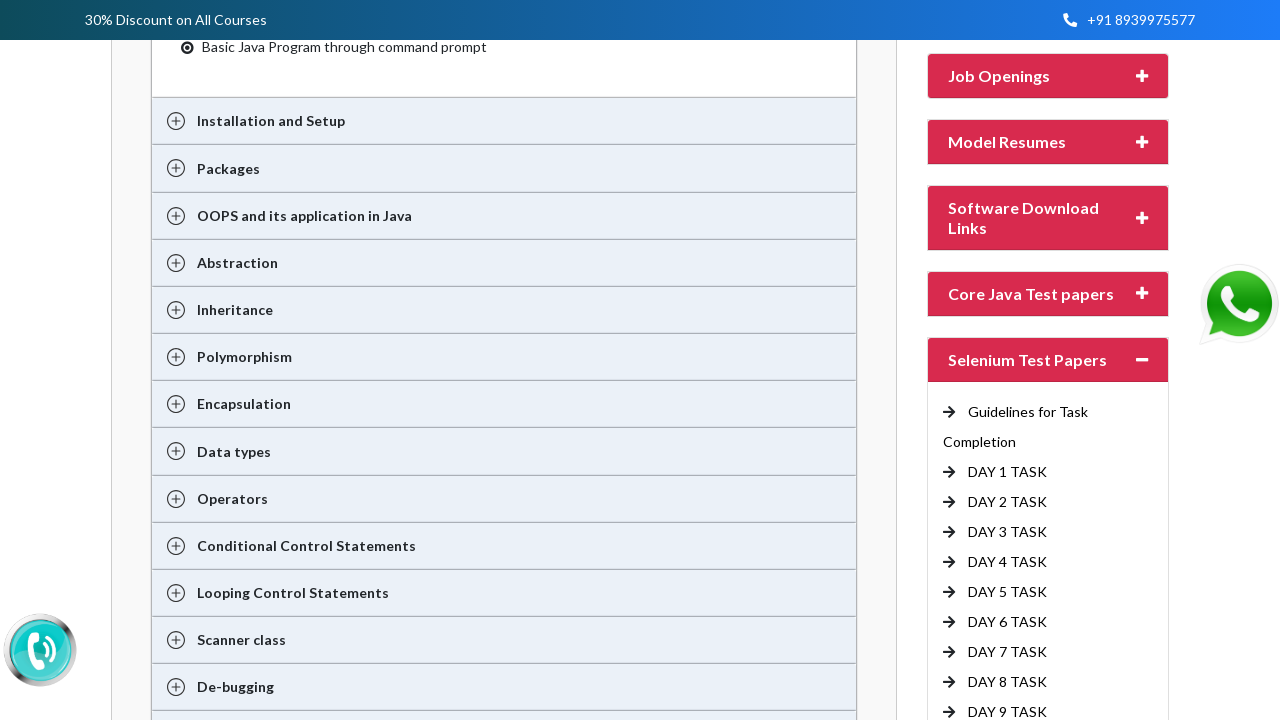

Right-clicked on DAY 6 TASK link to open context menu at (1008, 622) on (//a[text()=' DAY 6 TASK'])[1]
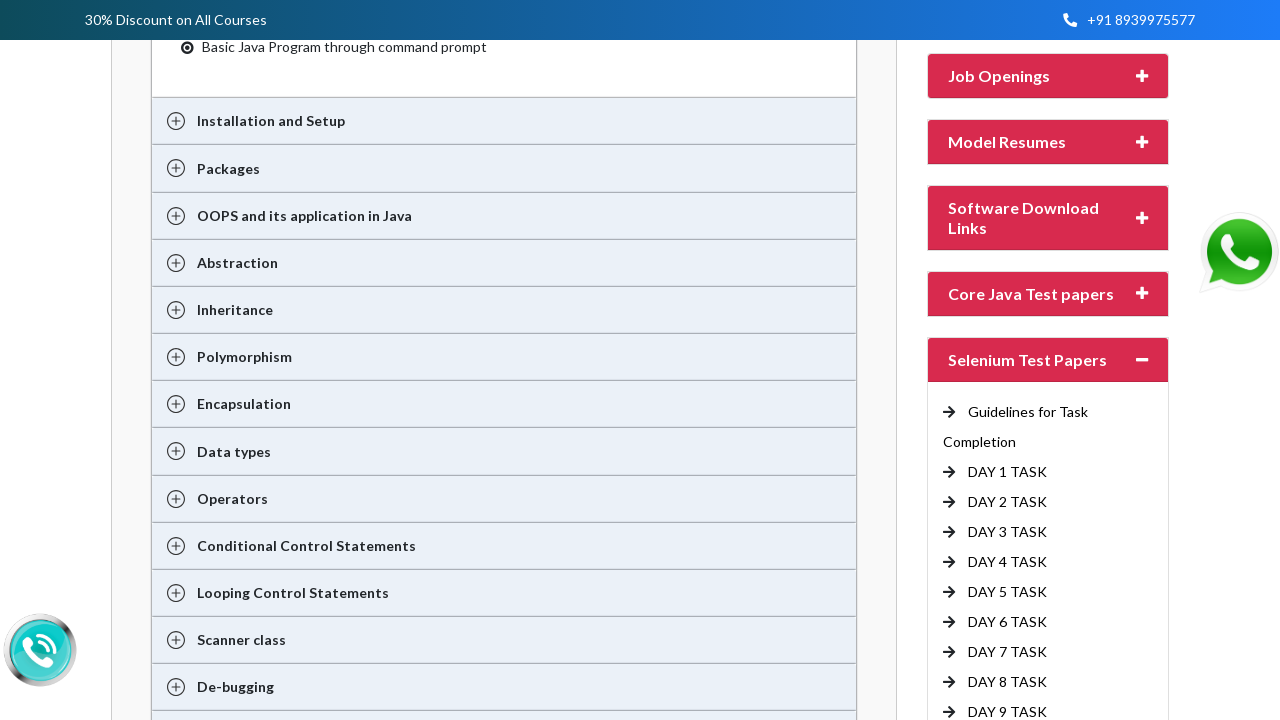

Pressed ArrowDown in context menu (navigation 1/6)
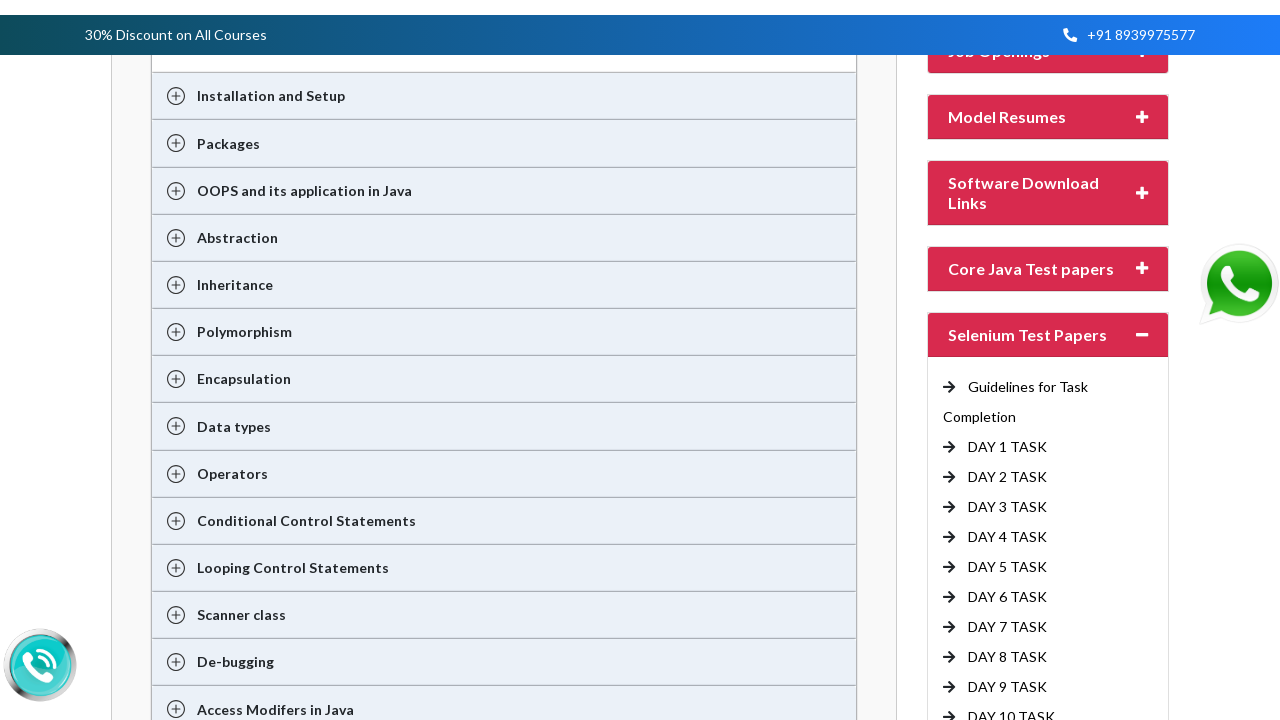

Pressed ArrowDown in context menu (navigation 2/6)
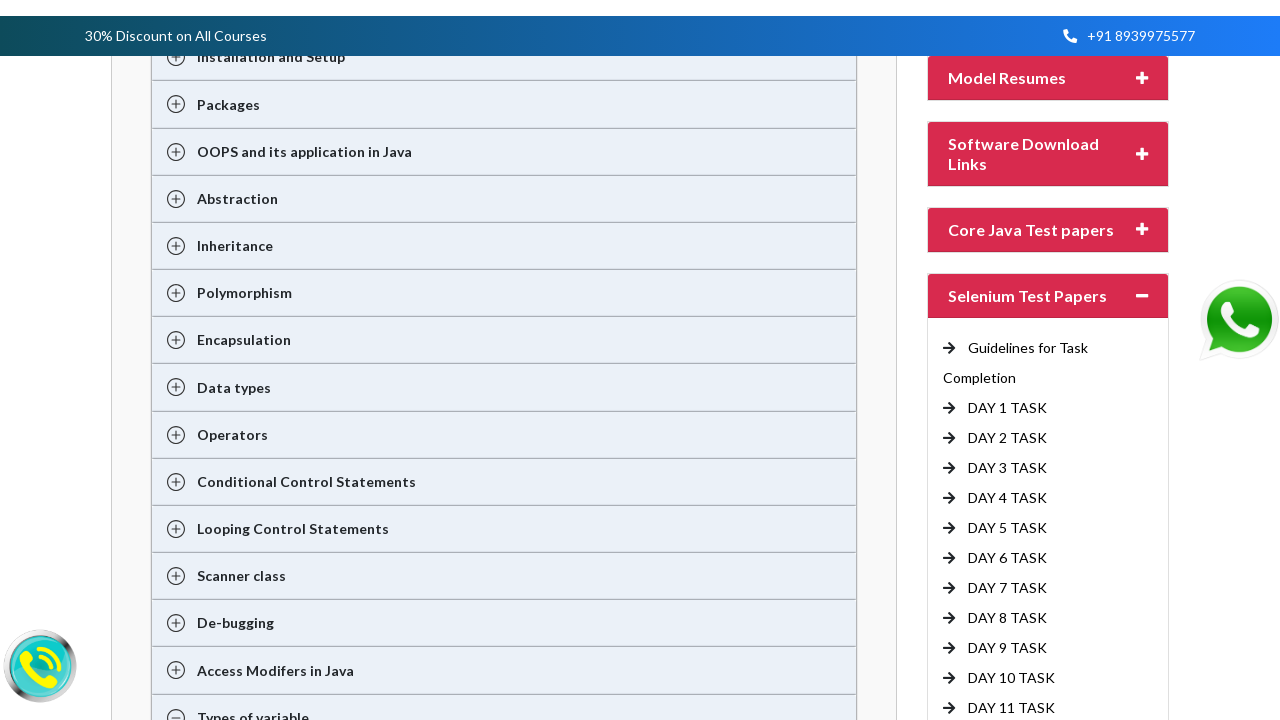

Pressed ArrowDown in context menu (navigation 3/6)
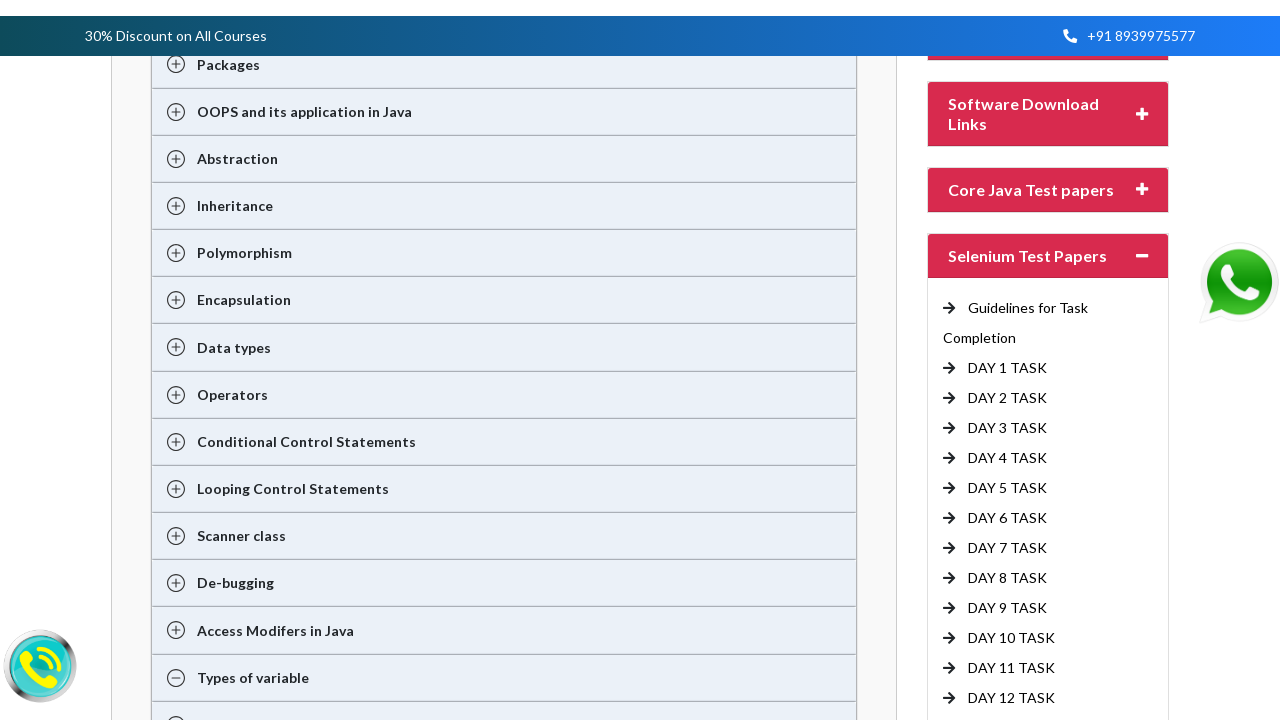

Pressed ArrowDown in context menu (navigation 4/6)
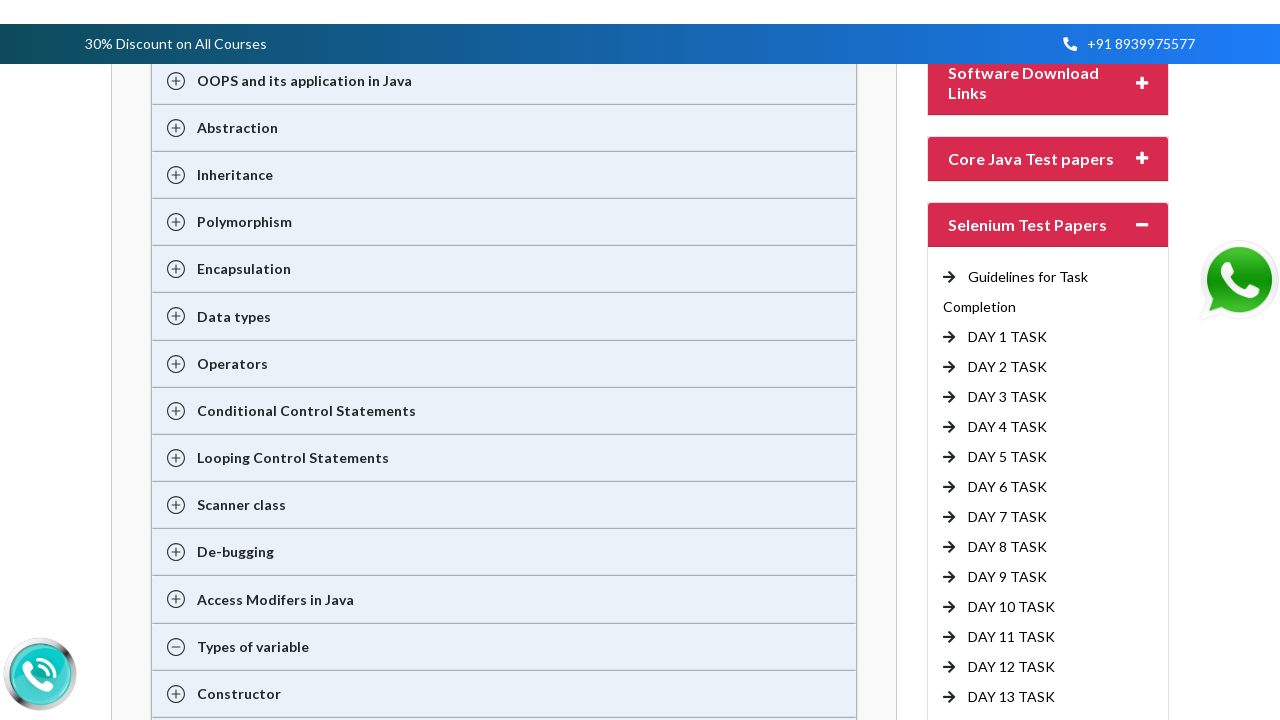

Pressed ArrowDown in context menu (navigation 5/6)
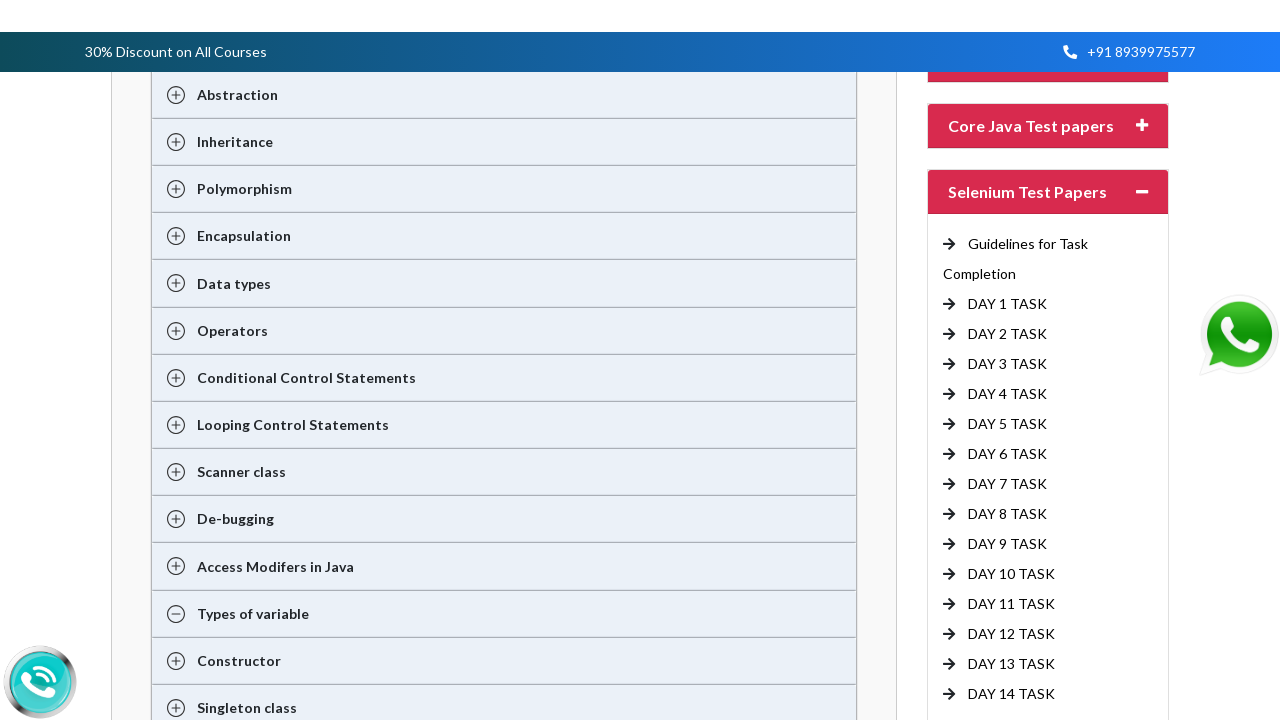

Pressed ArrowDown in context menu (navigation 6/6)
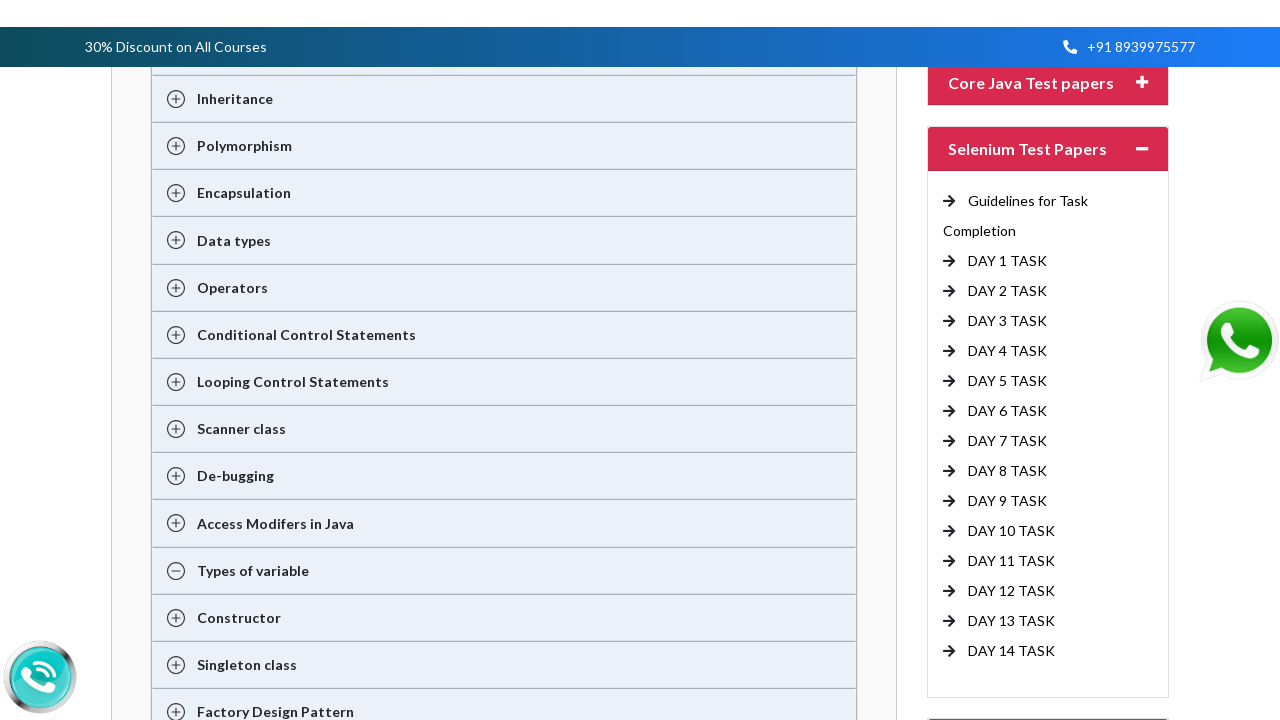

Pressed Enter to select context menu option
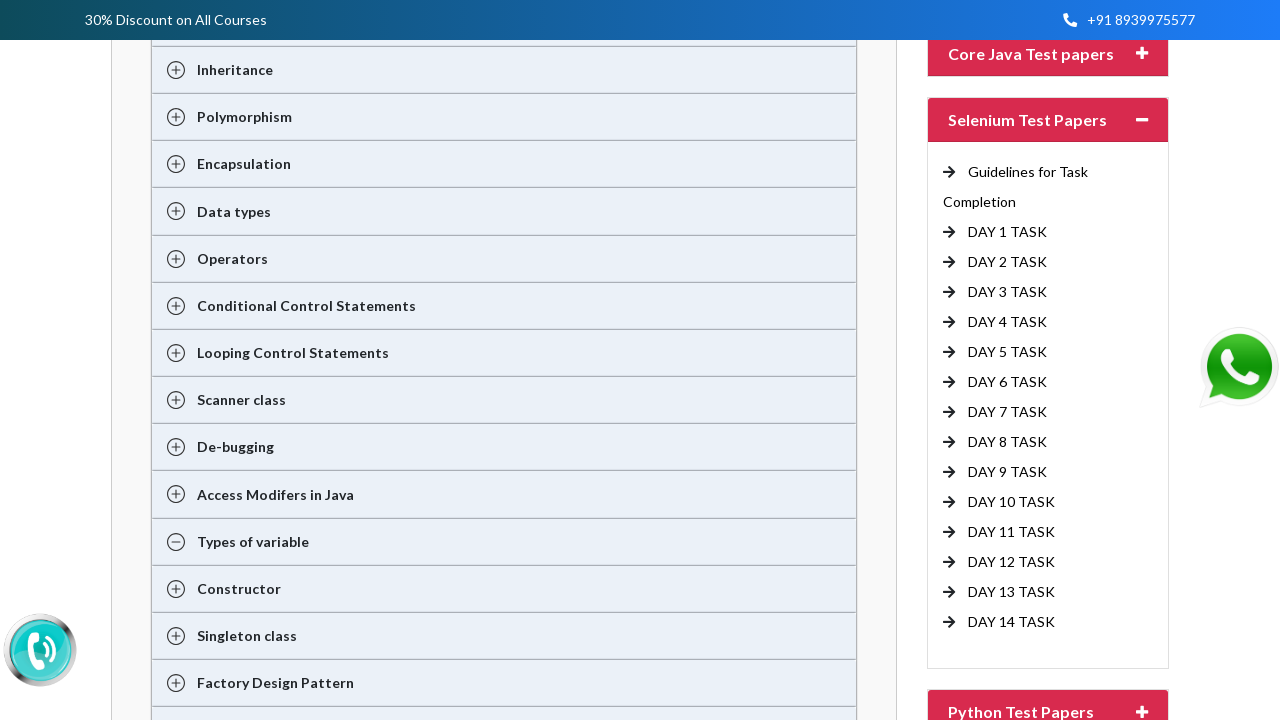

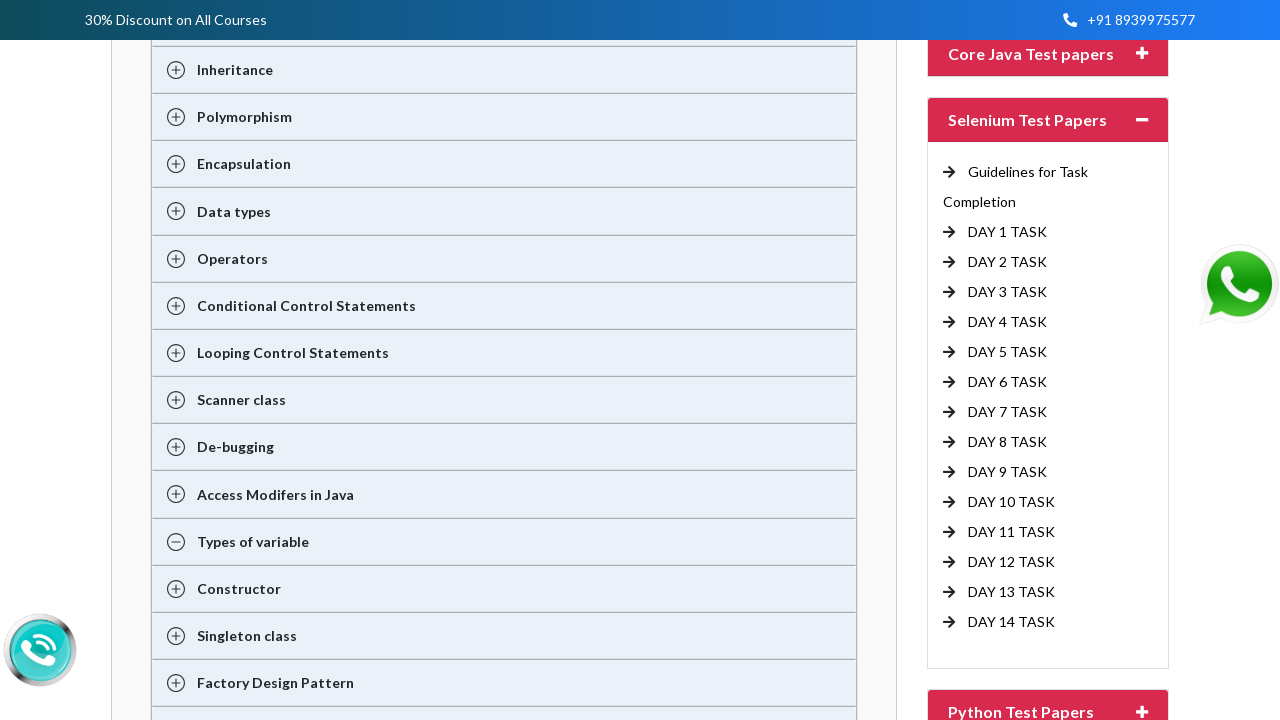